Creates a new paste on Pastebin with custom text content, sets expiration to 10 minutes, and adds a title

Starting URL: https://pastebin.com

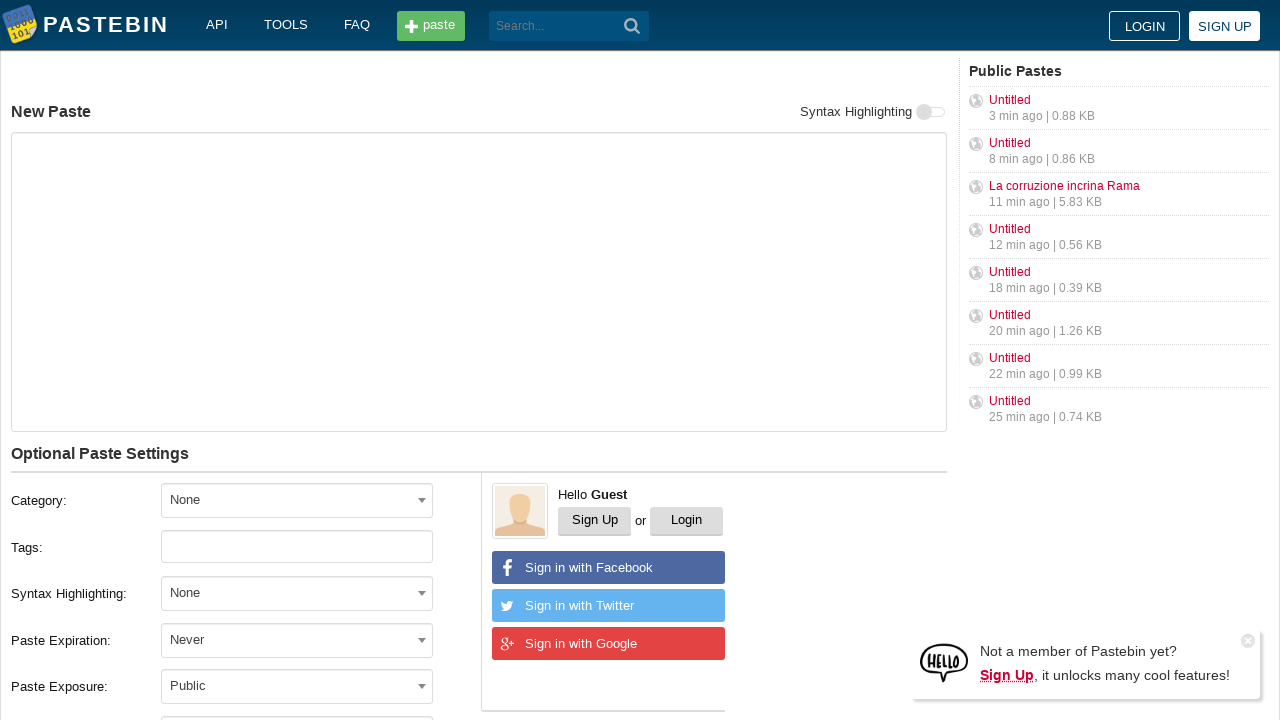

Filled paste content with 'Hello from WebDriver' on #postform-text
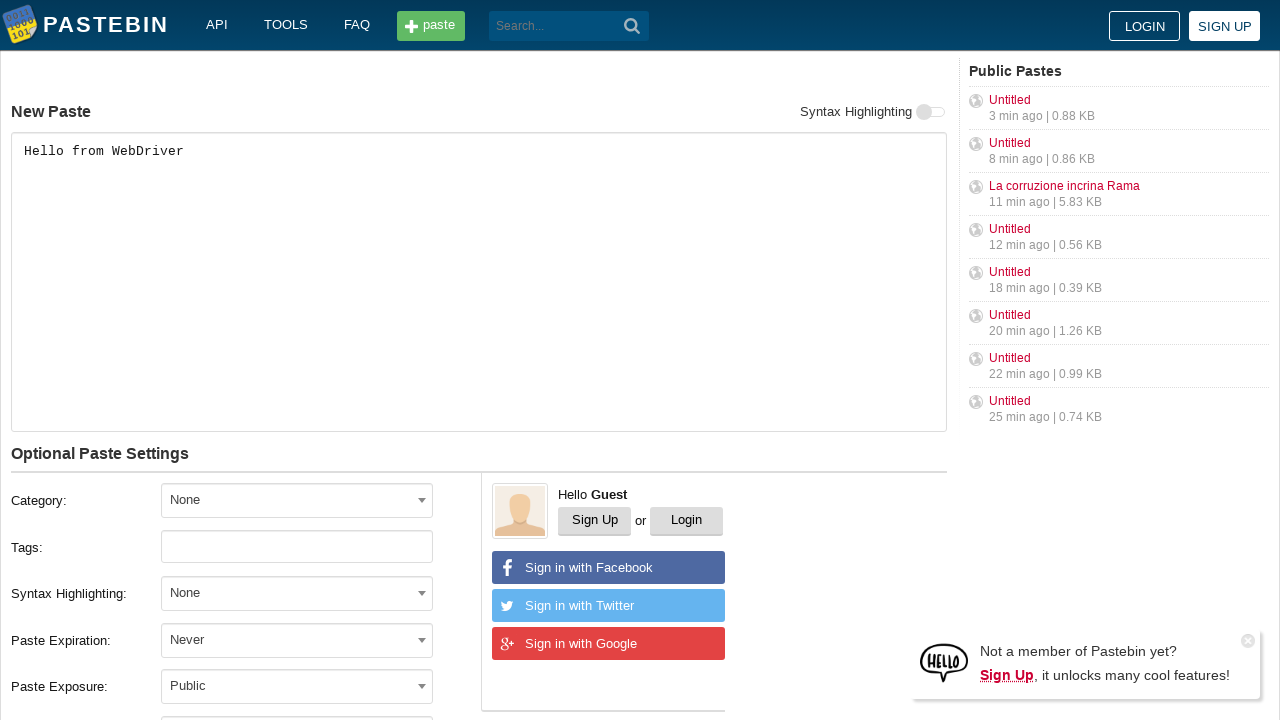

Clicked expiration dropdown to open options at (422, 640) on div.form-group.field-postform-expiration span.select2-selection__arrow
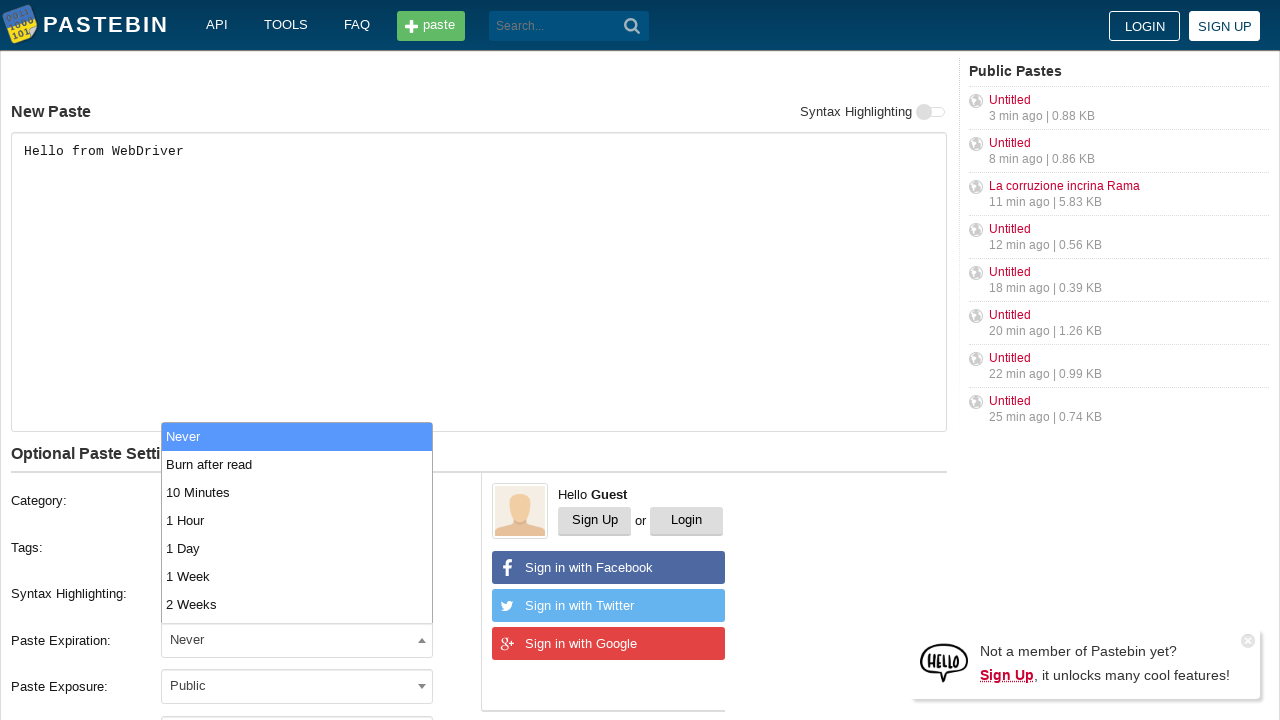

Selected '10 Minutes' expiration option at (297, 492) on xpath=//li[text()='10 Minutes']
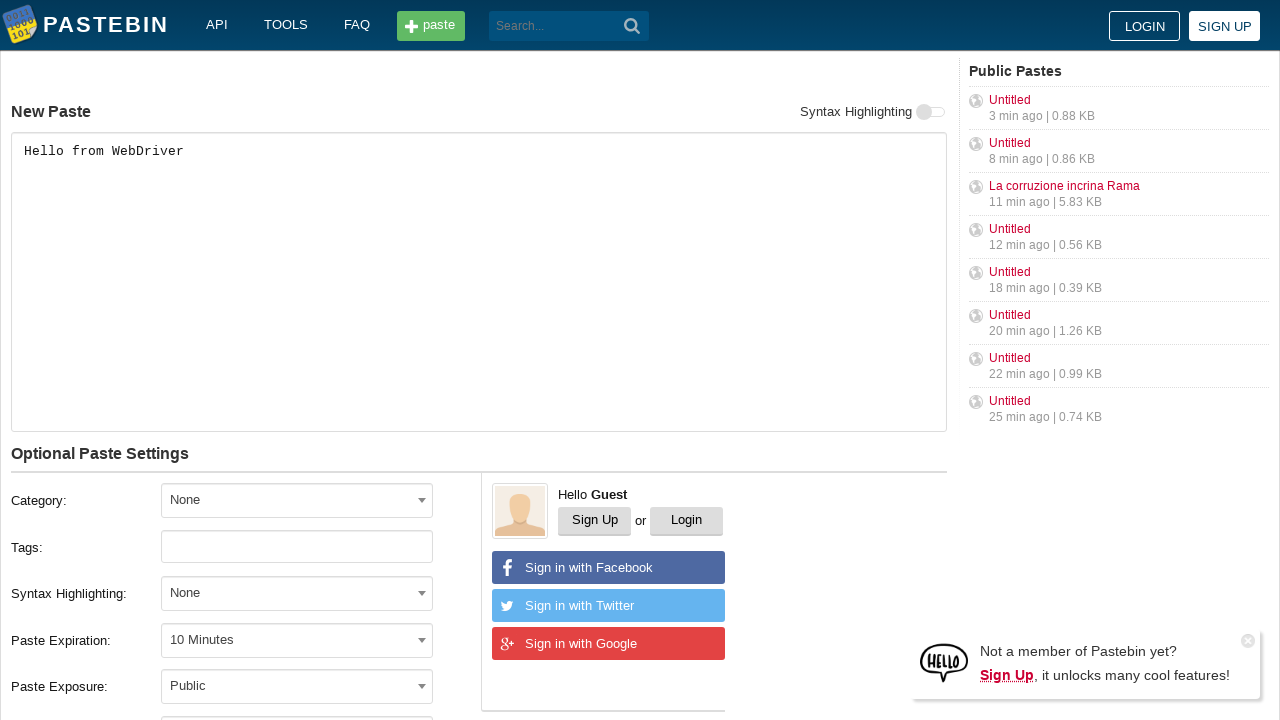

Filled paste title with 'helloweb' on #postform-name
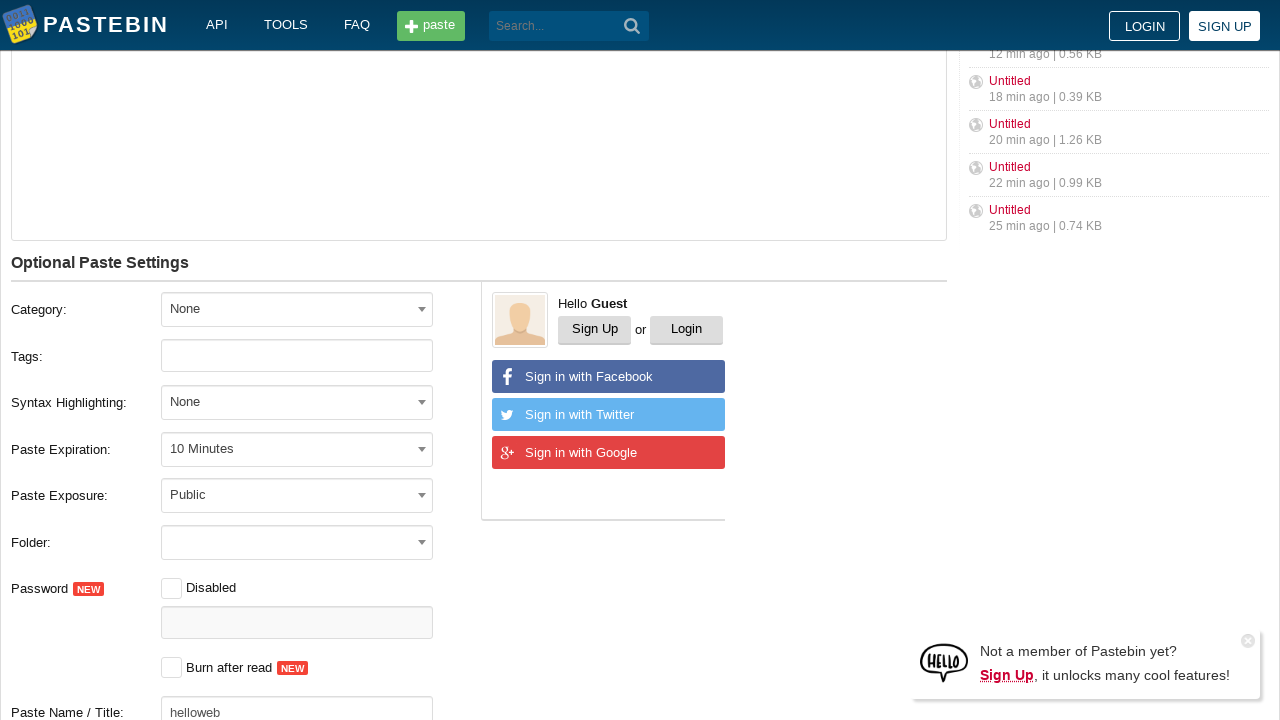

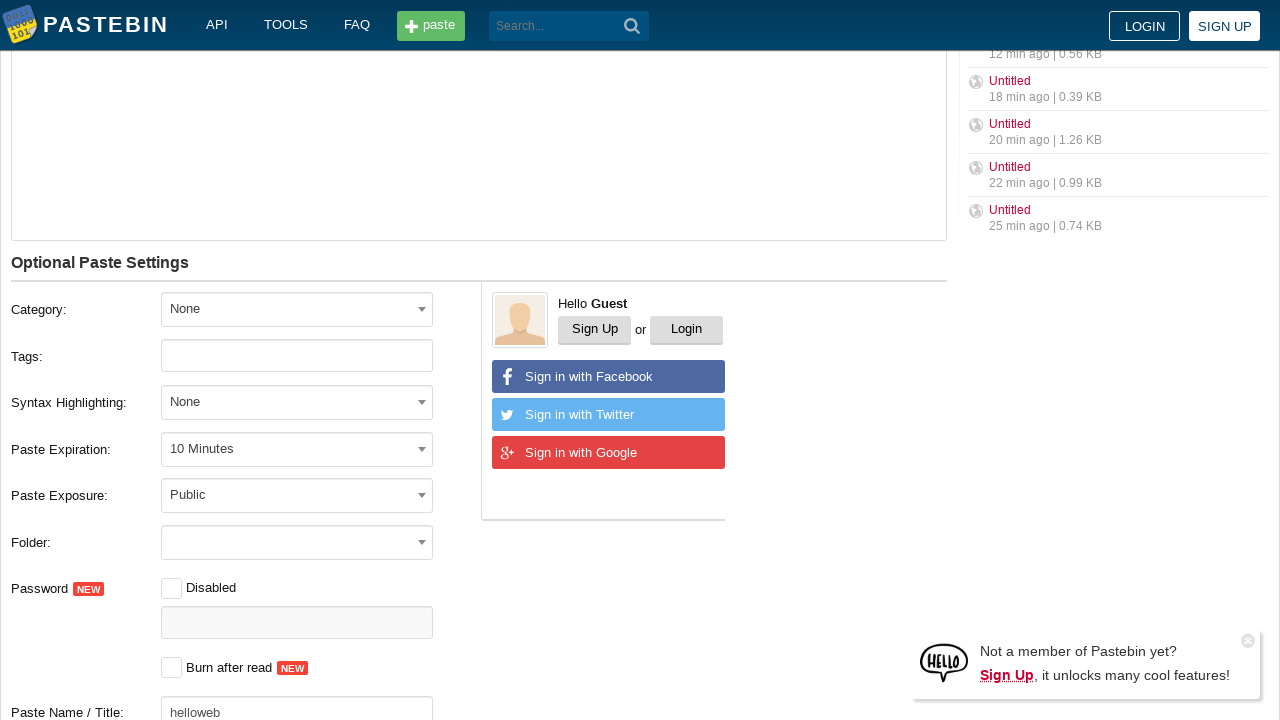